Tests password field validation by entering various password combinations and verifying validation indicators

Starting URL: https://login.mailchimp.com/signup/

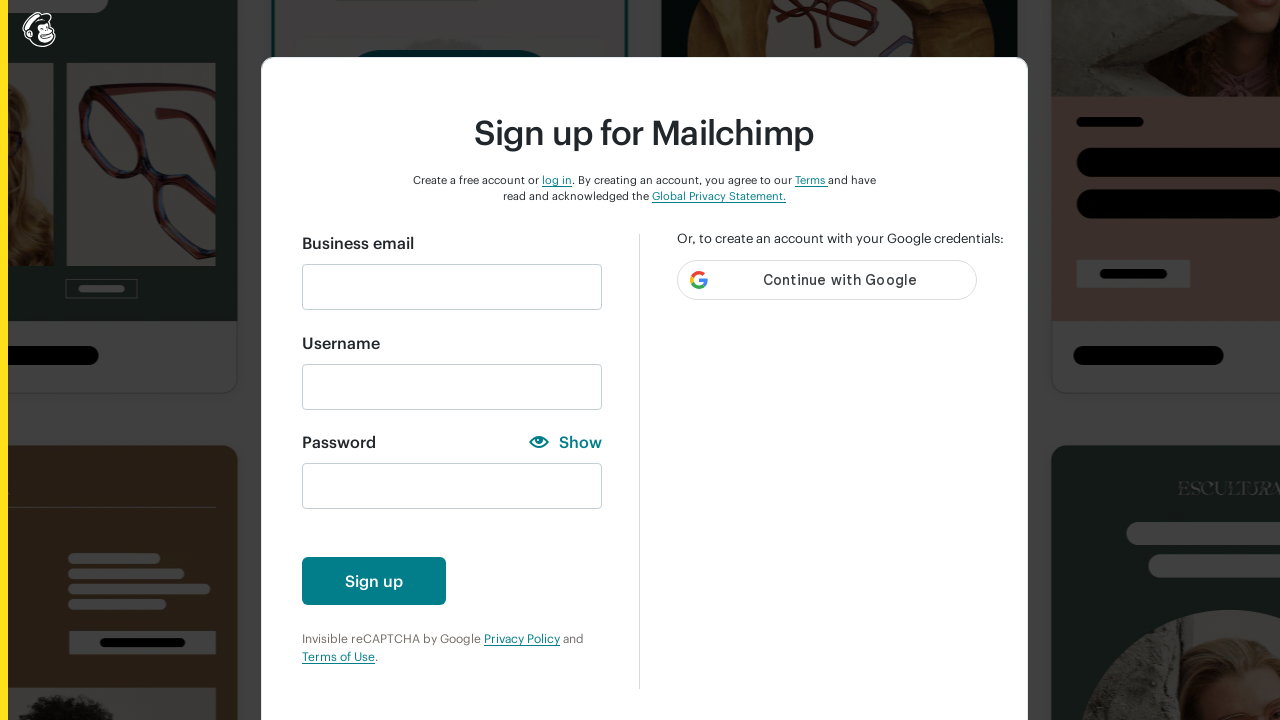

Filled email field with 'testuser123@gmail.com' on //input[@id='email']
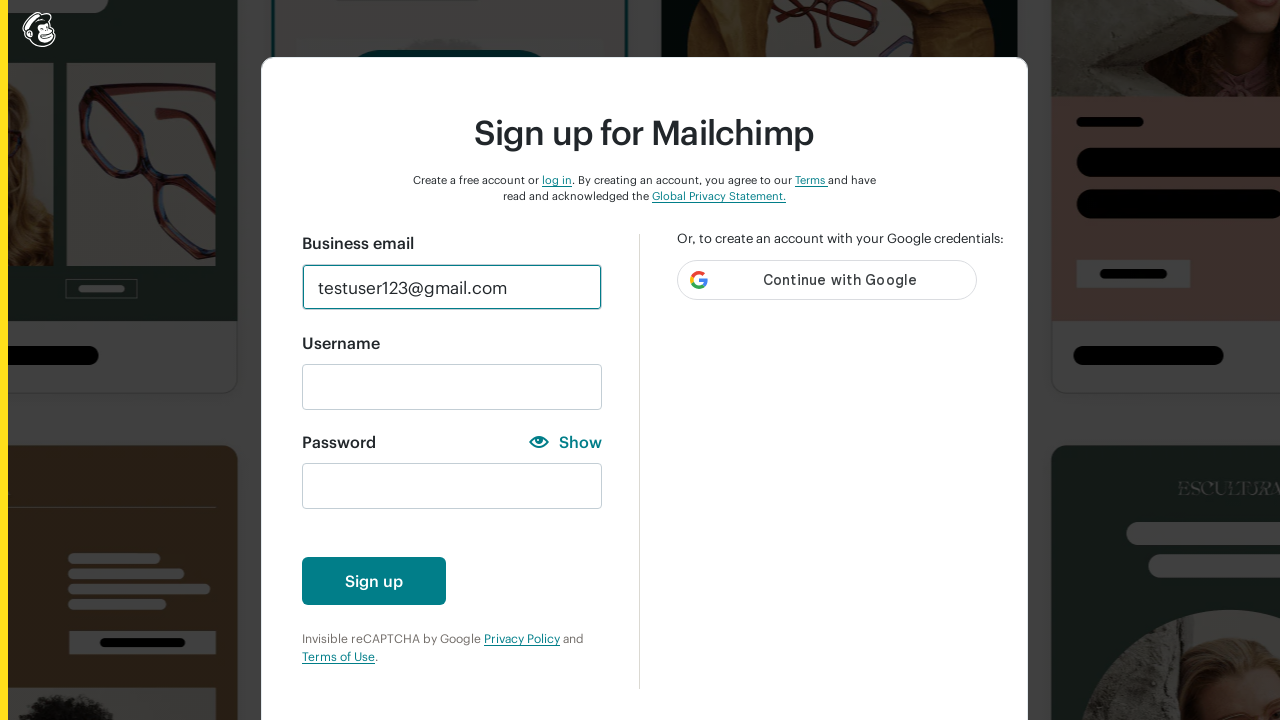

Clicked create account button at (374, 581) on //button[@id='create-account-enabled']
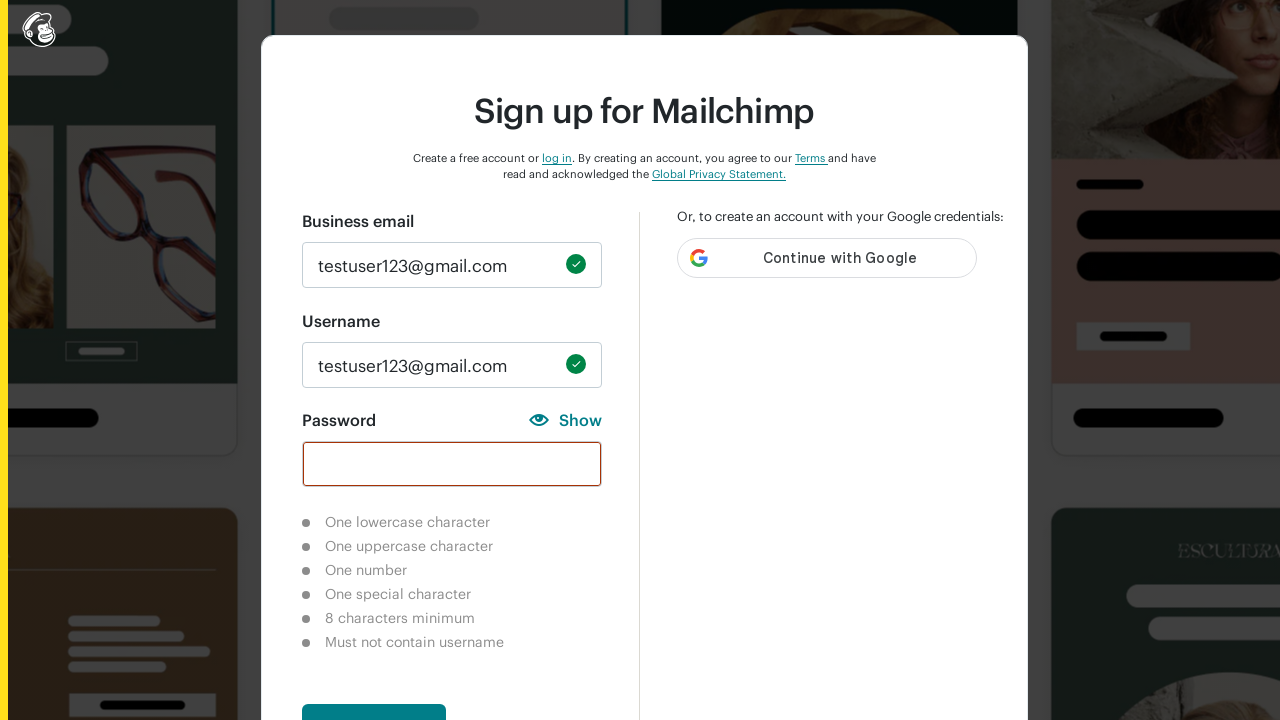

Test Case 1: Entered numbers only '123' in password field on //input[@id='new_password']
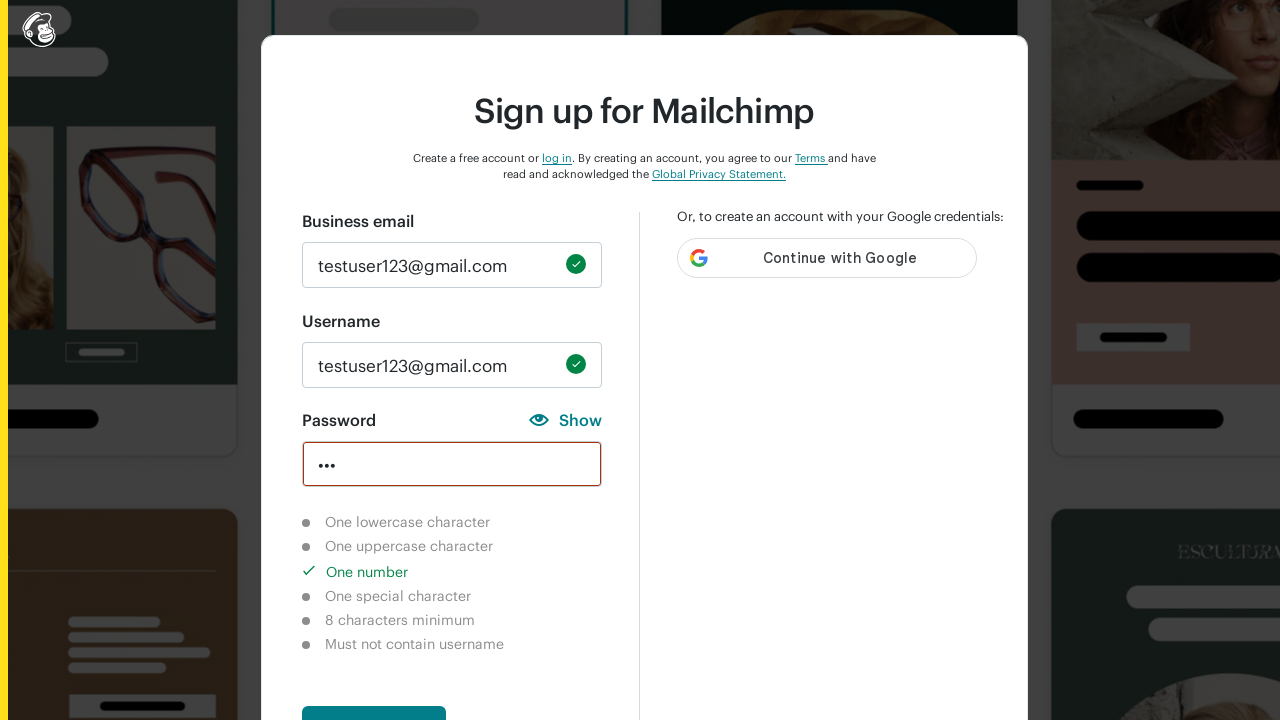

Cleared password field on //input[@id='new_password']
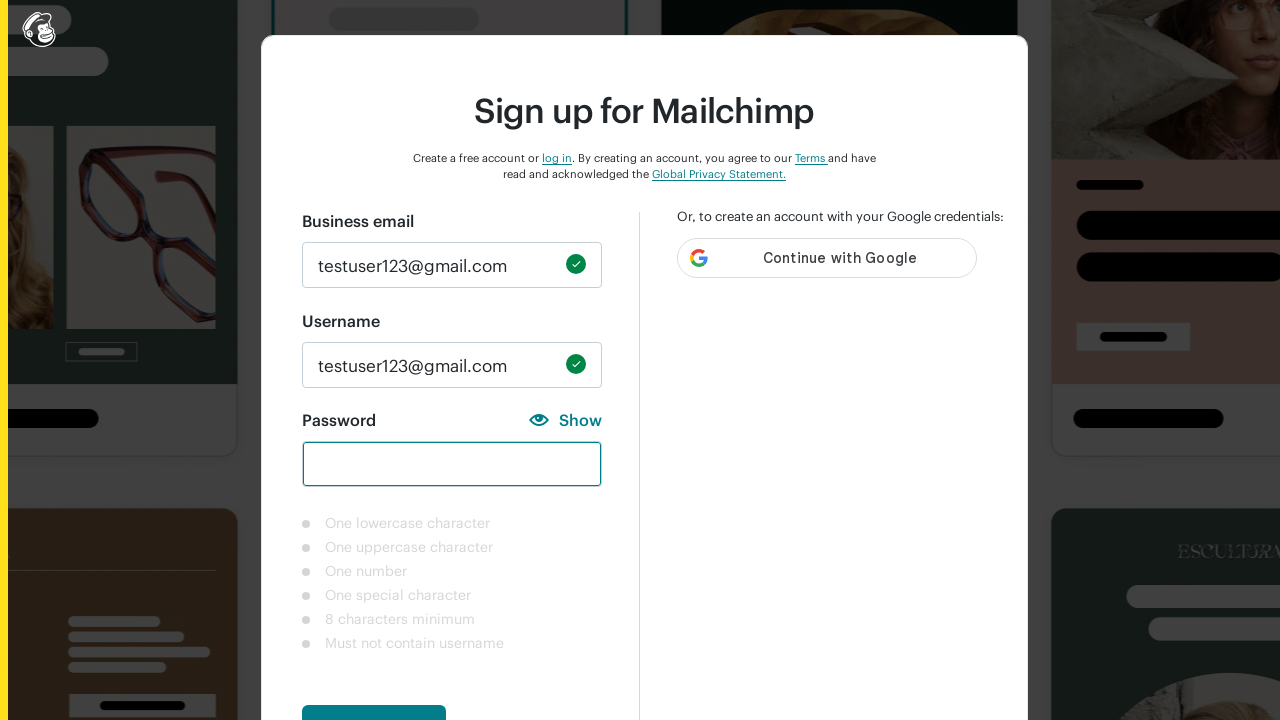

Test Case 2: Entered lowercase letters 'nguyen' in password field on //input[@id='new_password']
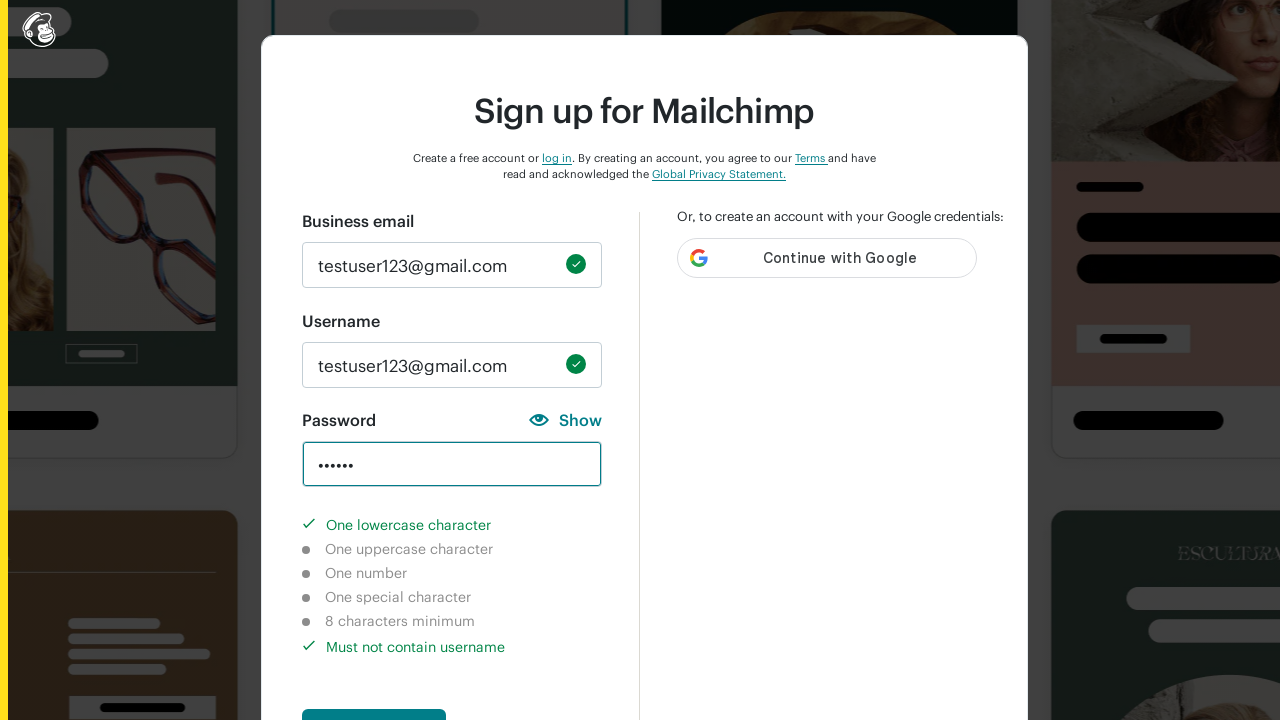

Cleared password field on //input[@id='new_password']
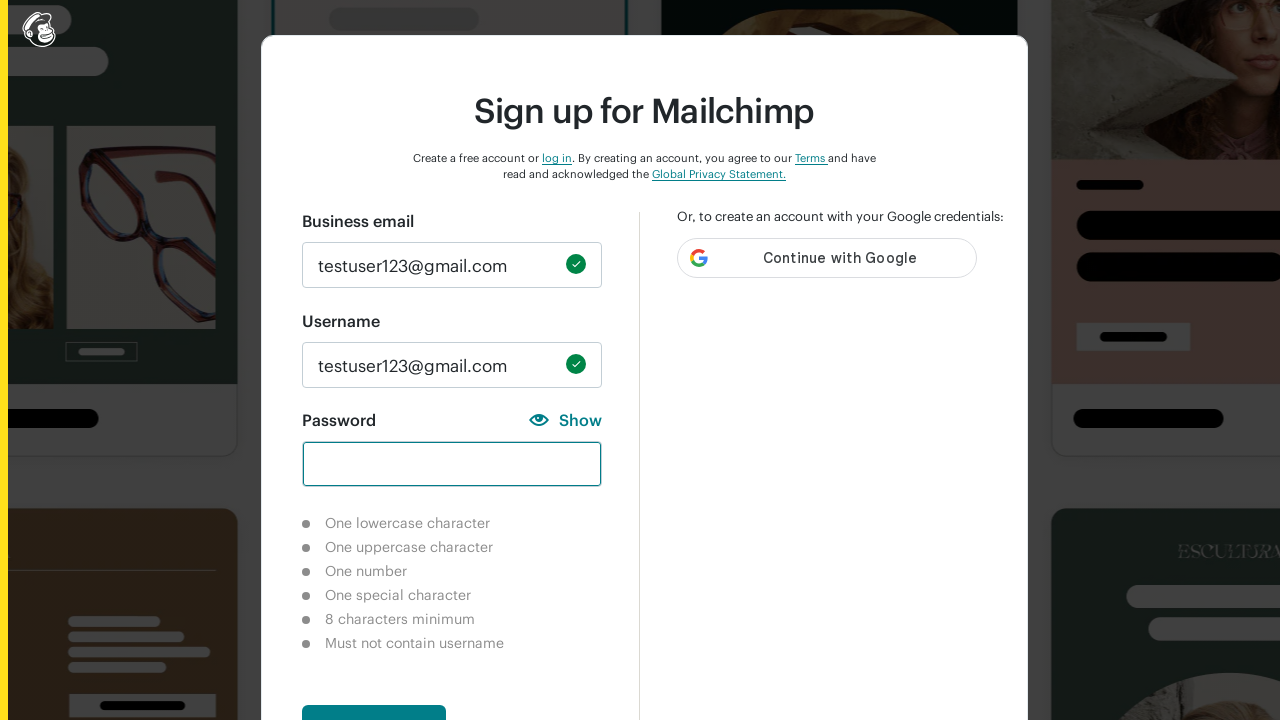

Test Case 3: Entered uppercase letters 'NGUYEN' in password field on //input[@id='new_password']
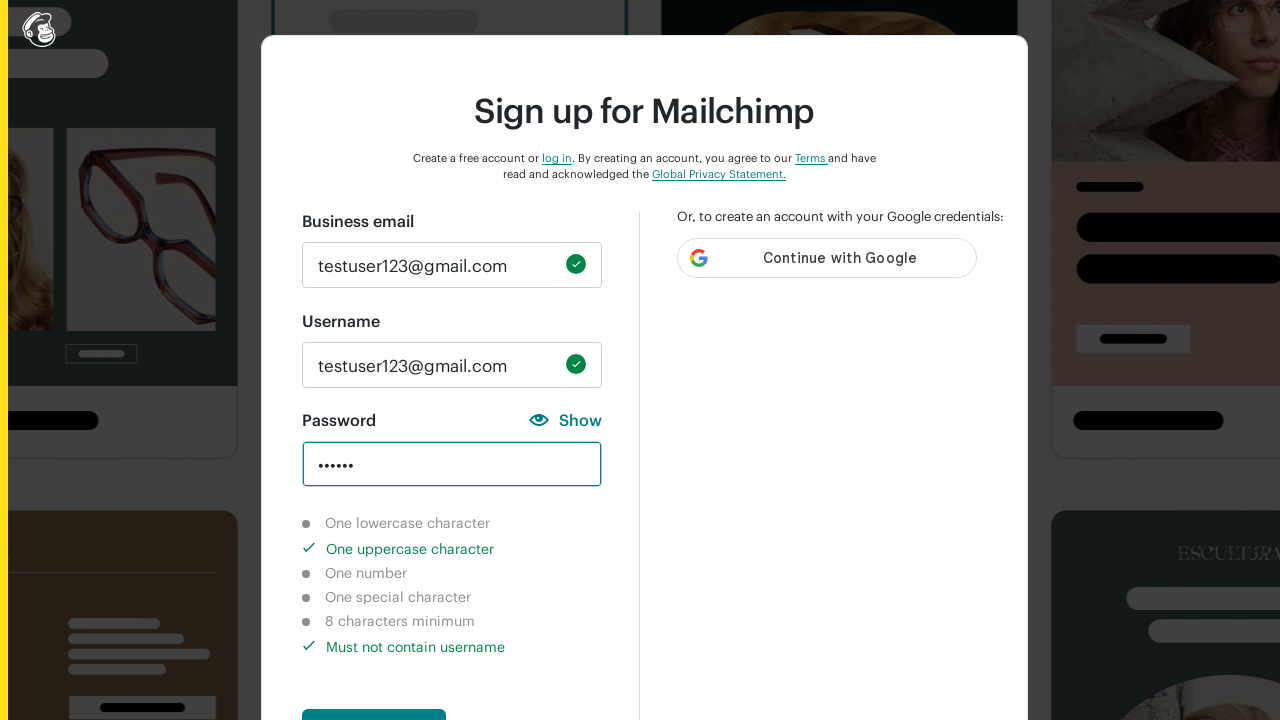

Cleared password field on //input[@id='new_password']
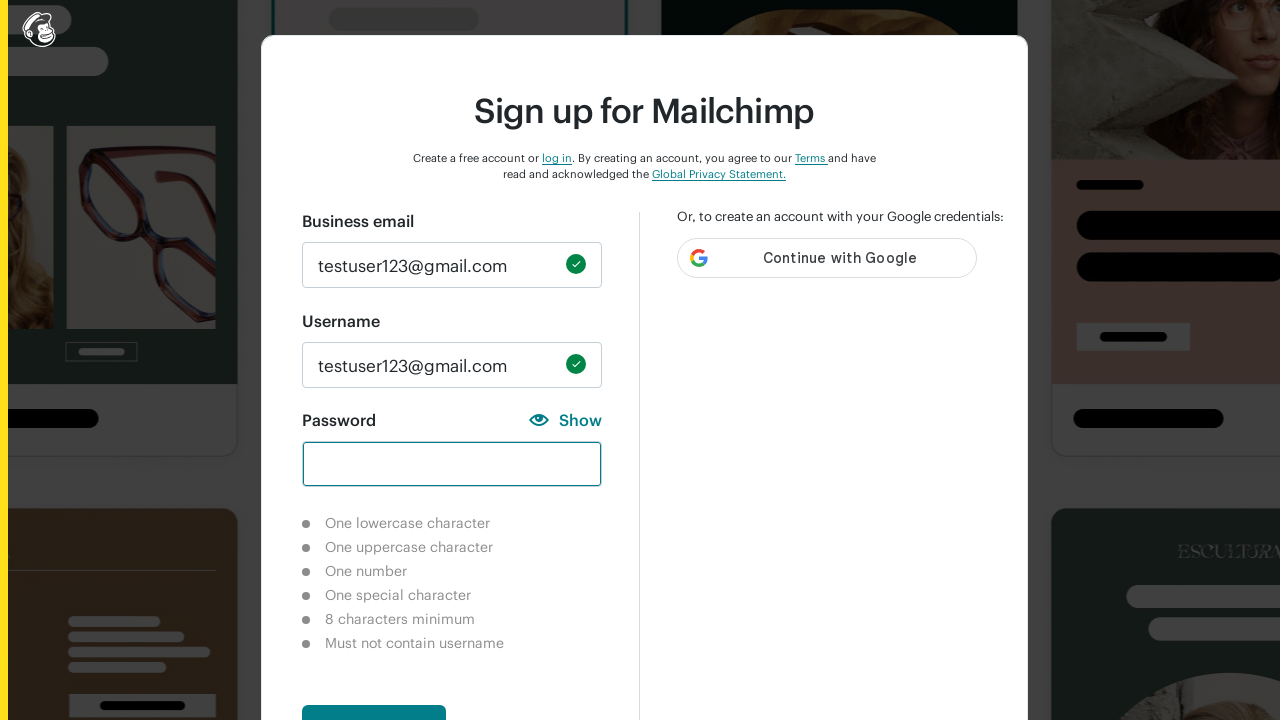

Test Case 4: Entered special characters '@#$%' in password field on //input[@id='new_password']
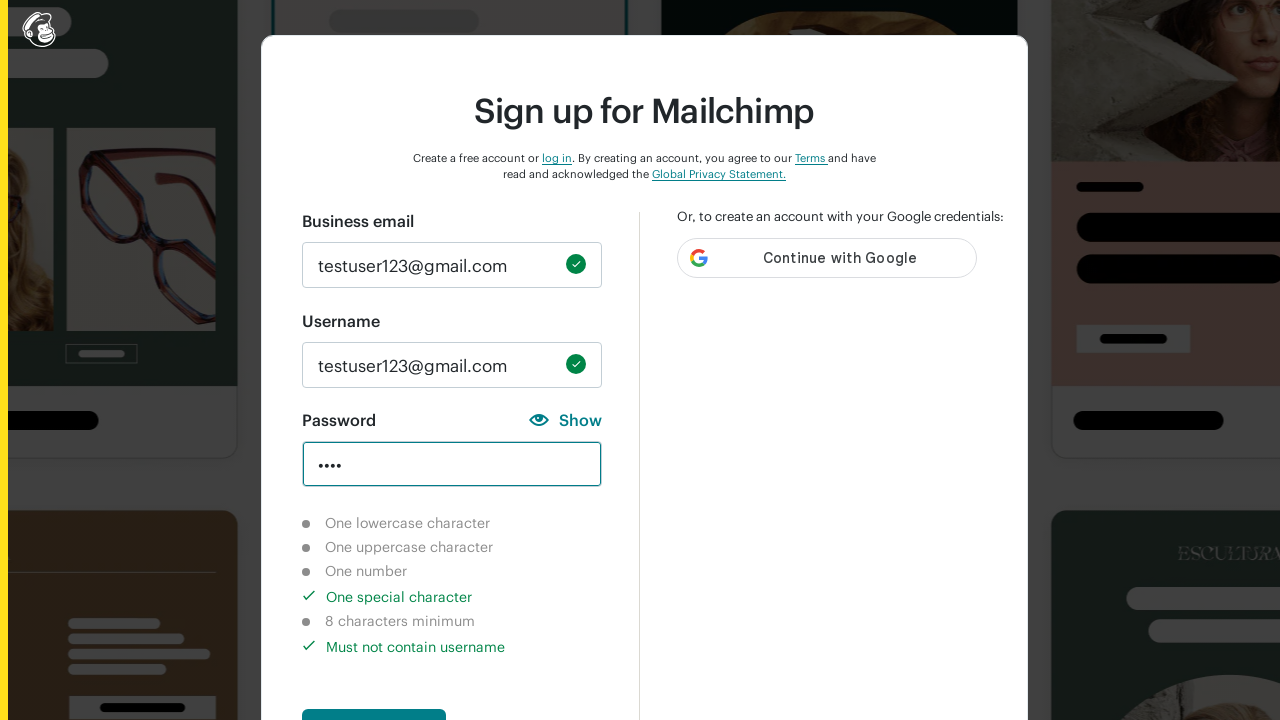

Cleared password field on //input[@id='new_password']
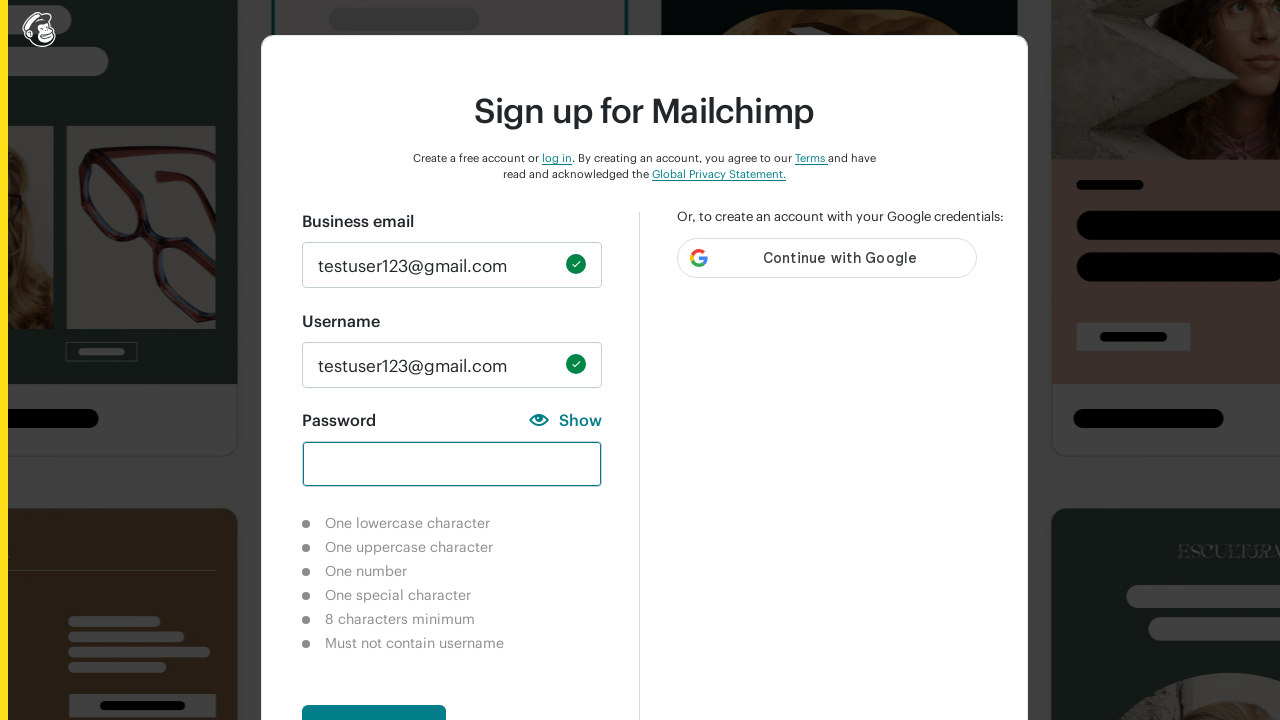

Test Case 5: Entered more than 8 characters 'nguyenthiuyen' in password field on //input[@id='new_password']
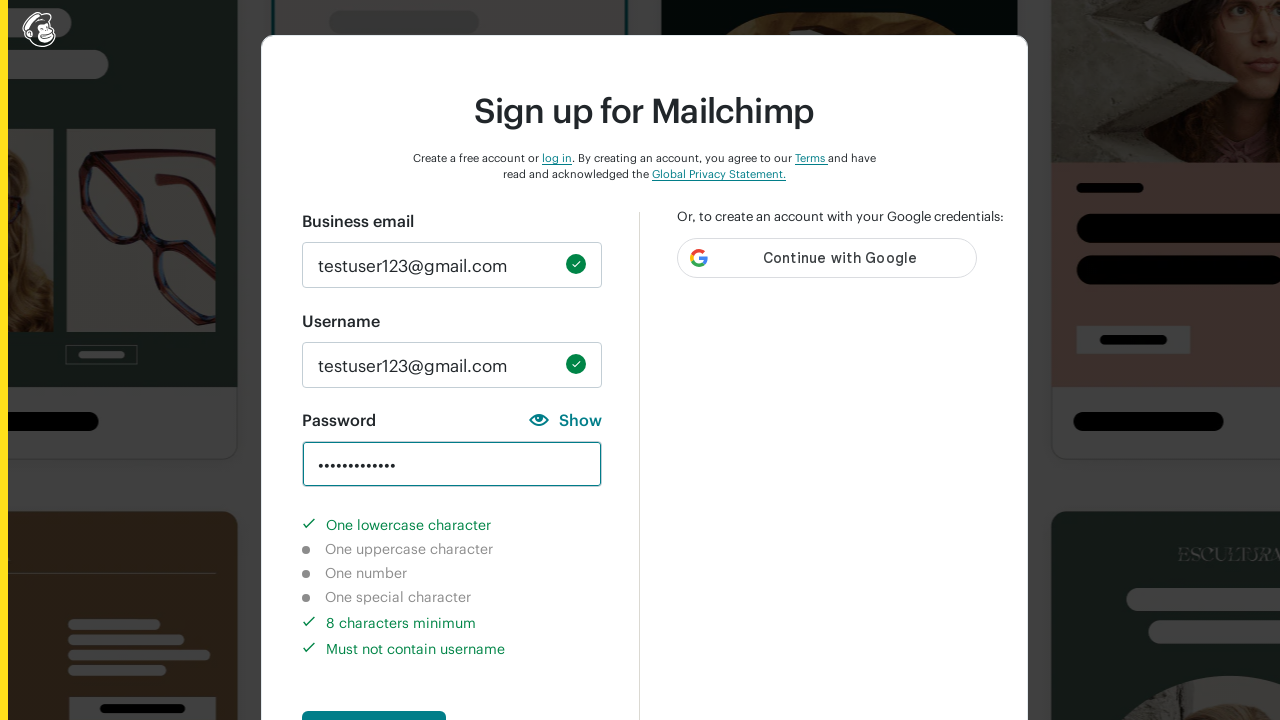

Cleared password field on //input[@id='new_password']
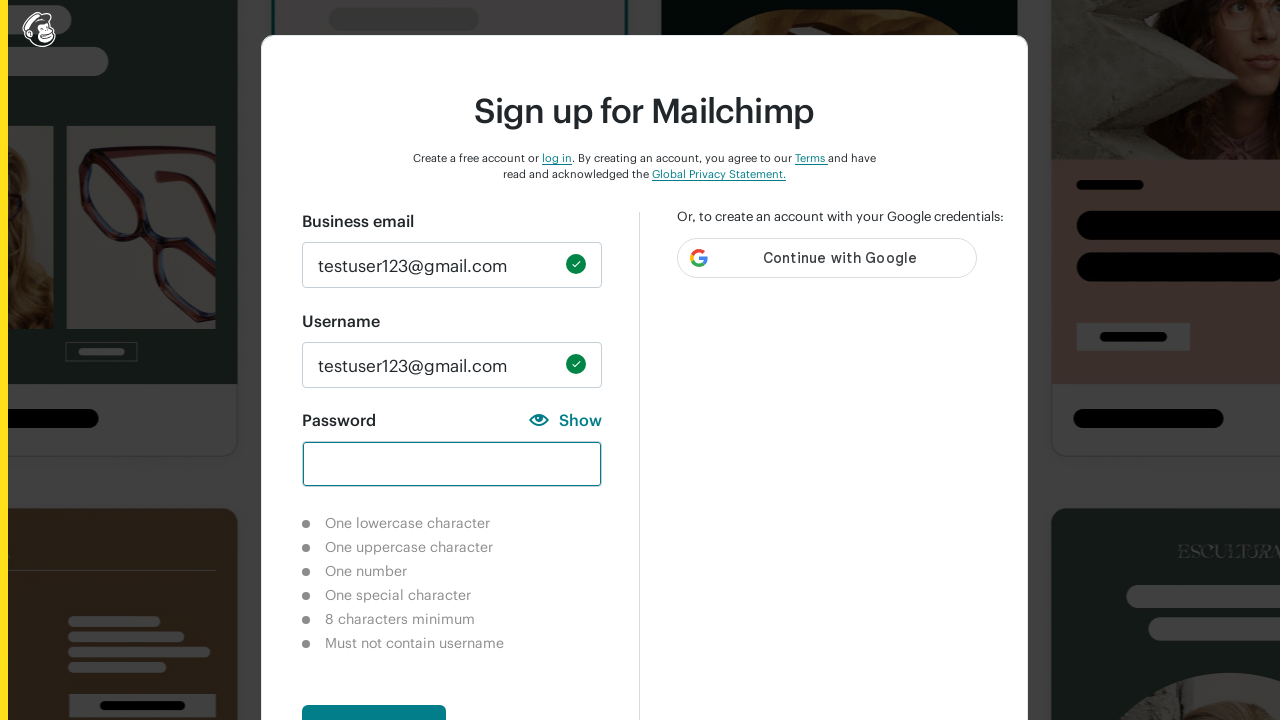

Test Case 6: Entered single character 'c' in password field on //input[@id='new_password']
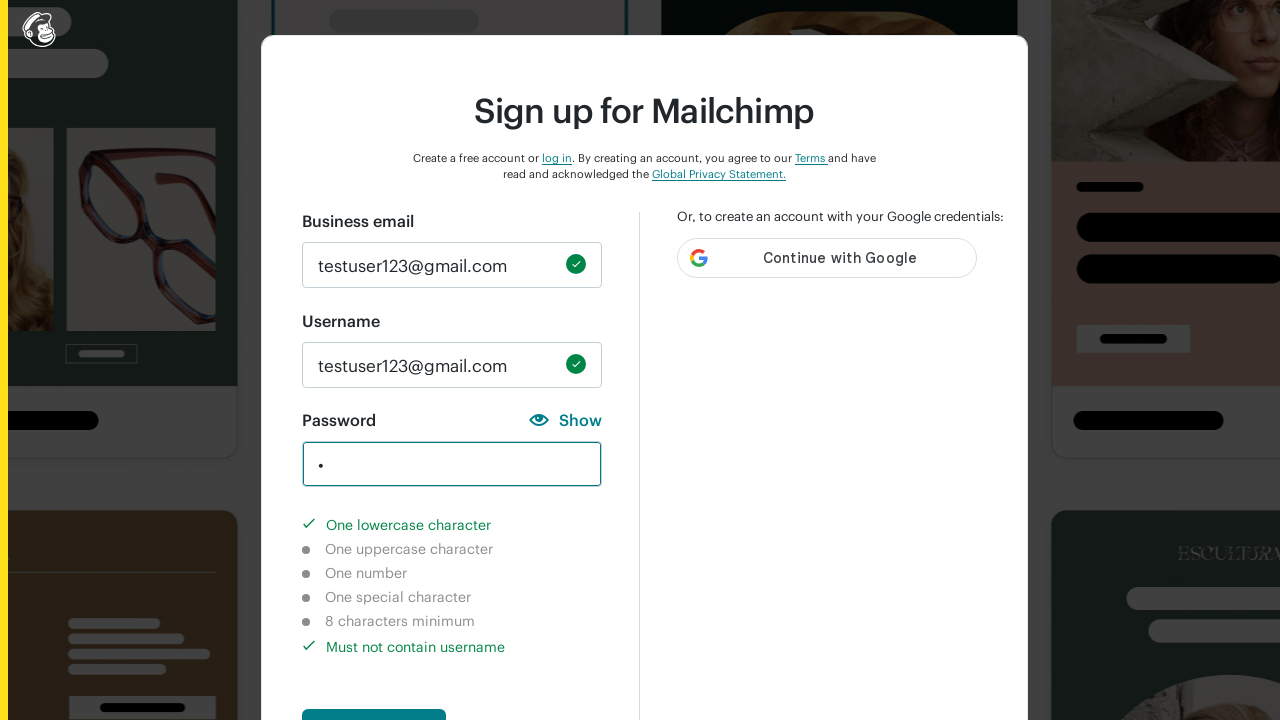

Pressed Backspace to delete character
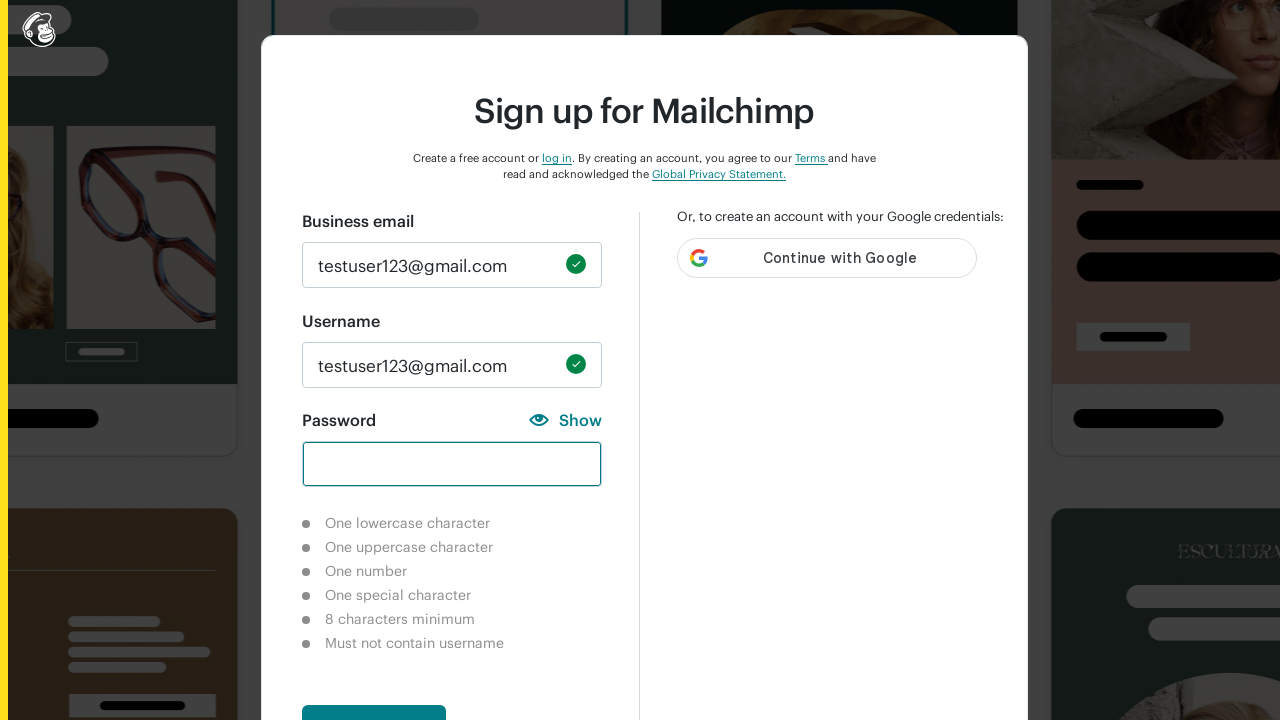

Clicked create account button with empty password field at (374, 696) on xpath=//button[@id='create-account-enabled']
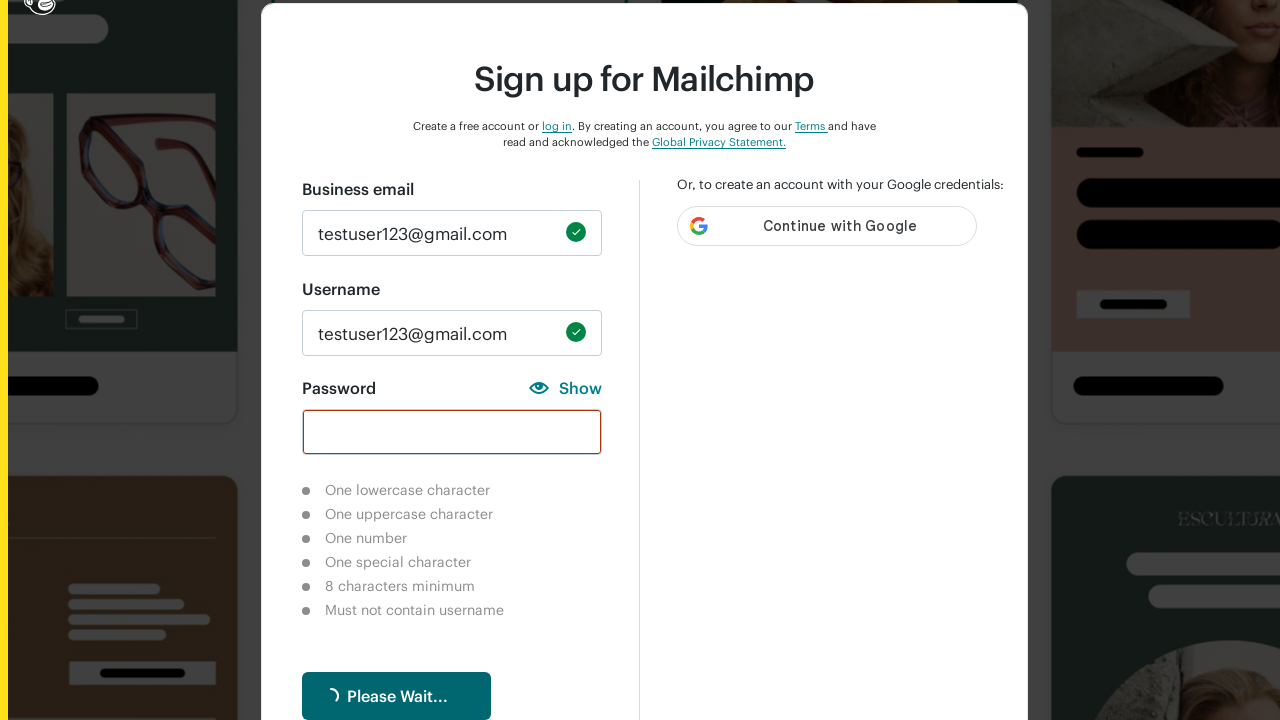

Cleared password field on //input[@id='new_password']
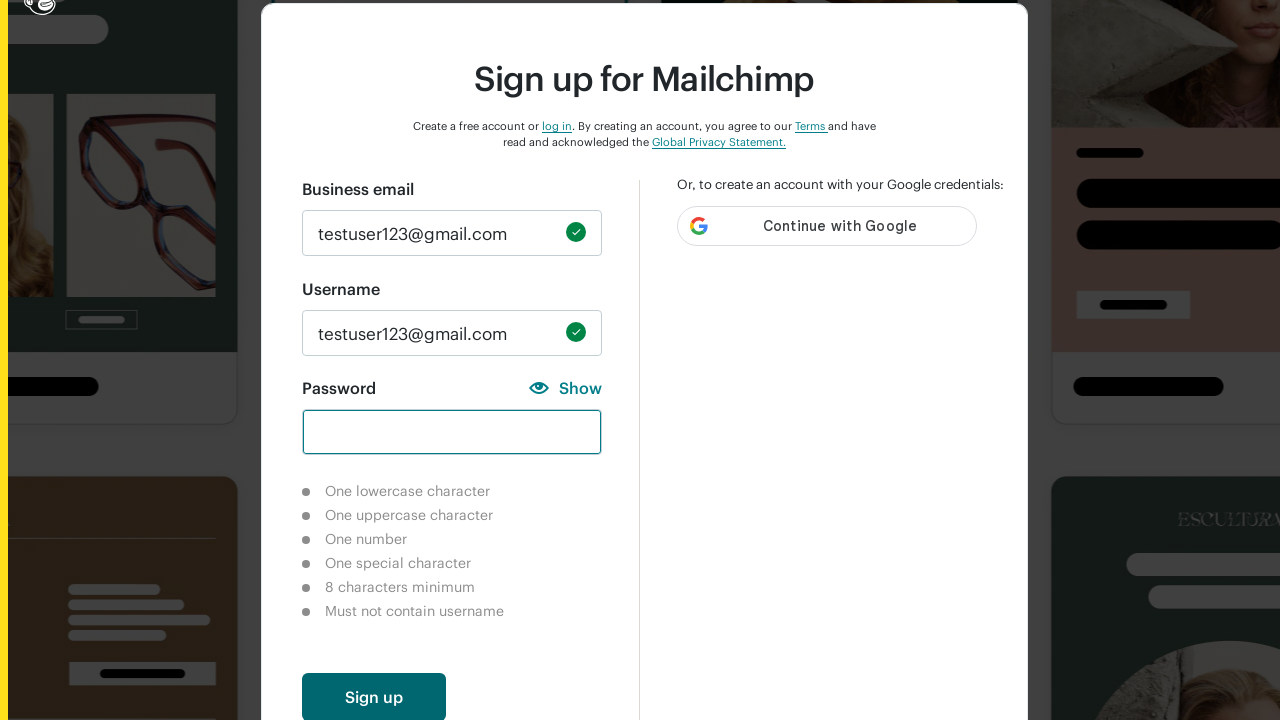

Test Case 7: Entered valid password 'Hh@123456' in password field on //input[@id='new_password']
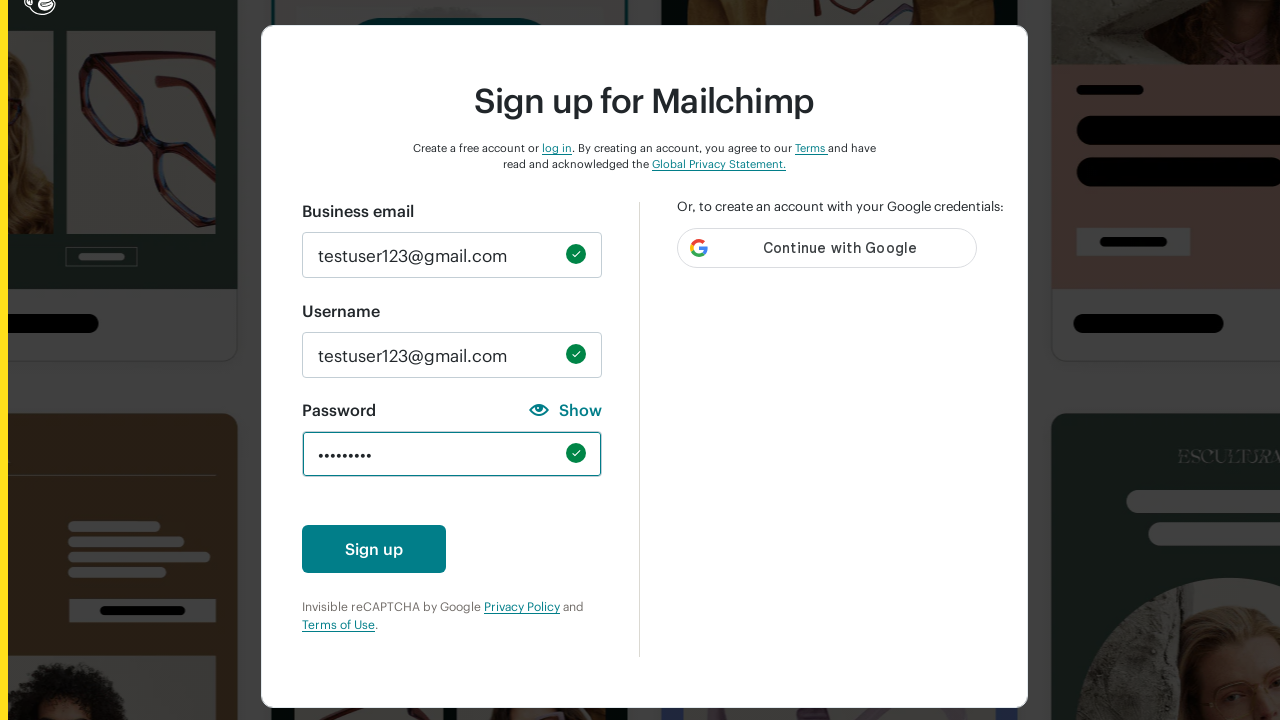

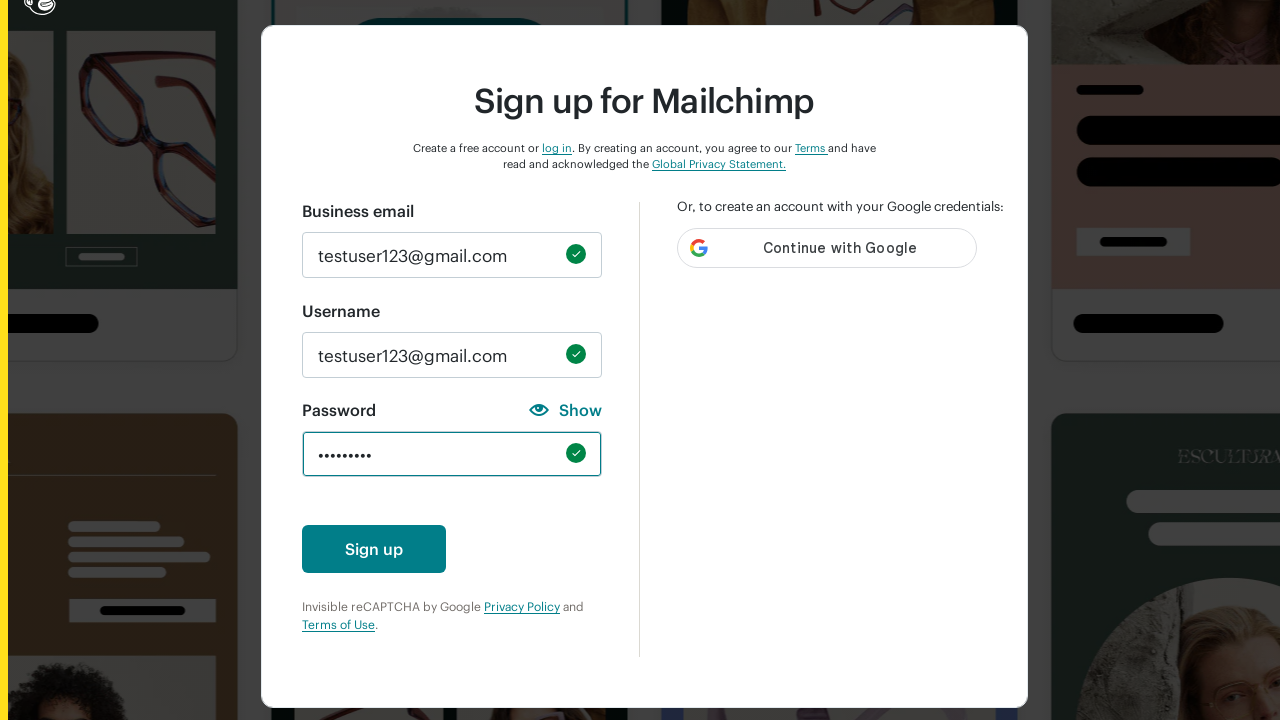